Tests the language switch functionality by clicking the English link and verifying the page title changes to English

Starting URL: https://medindex.ru/

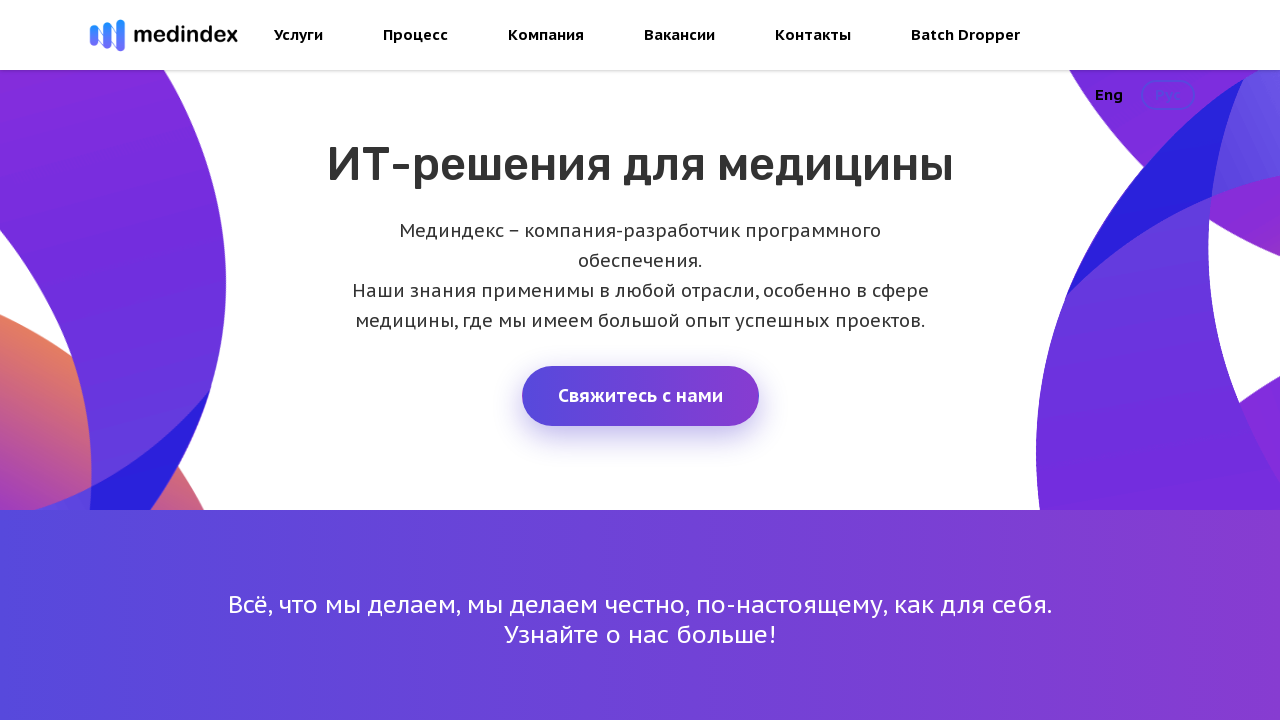

Clicked English language switch link at (1109, 95) on a:text('Eng')
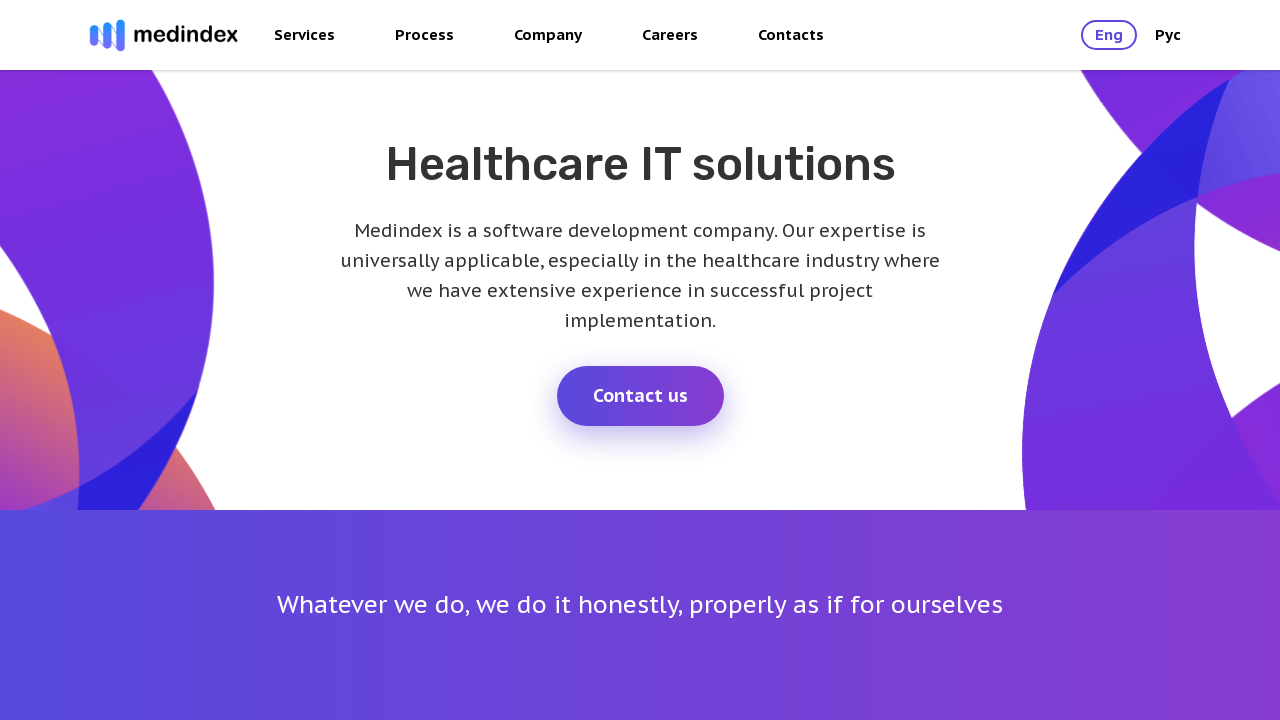

Page DOM content loaded after language switch
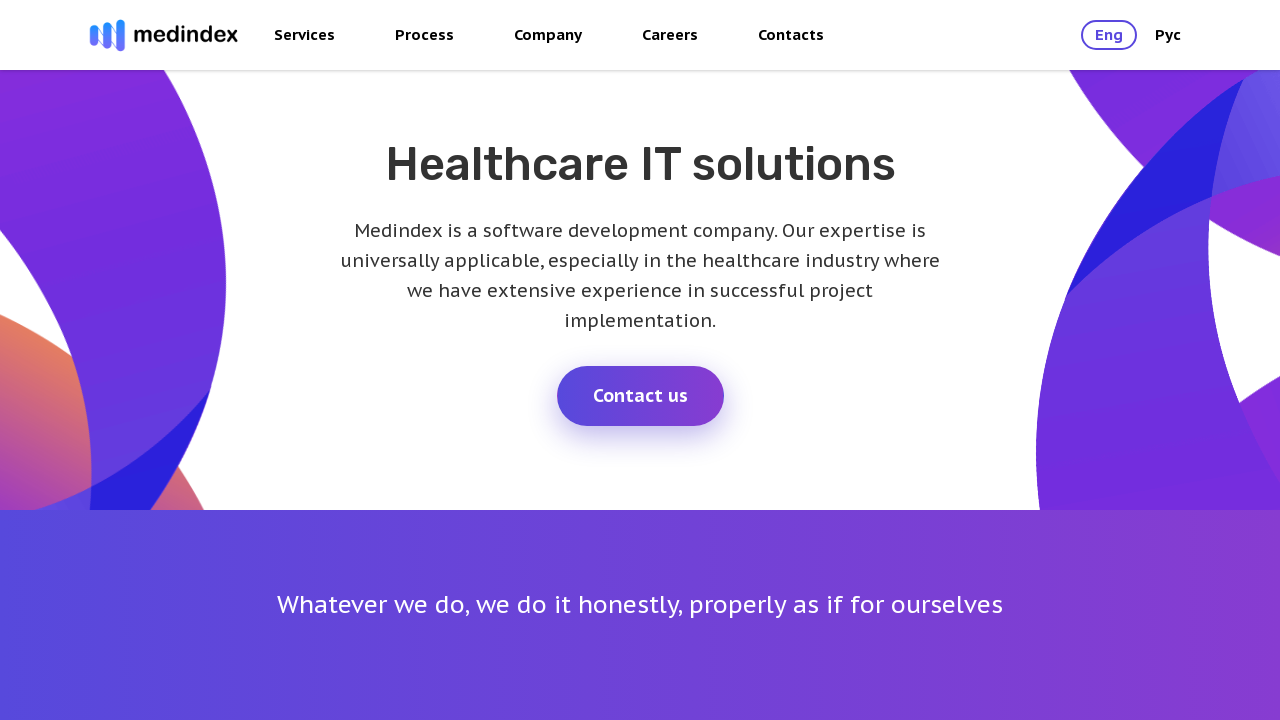

Verified page title changed to English: 'Medindex: Healthcare IT solutions'
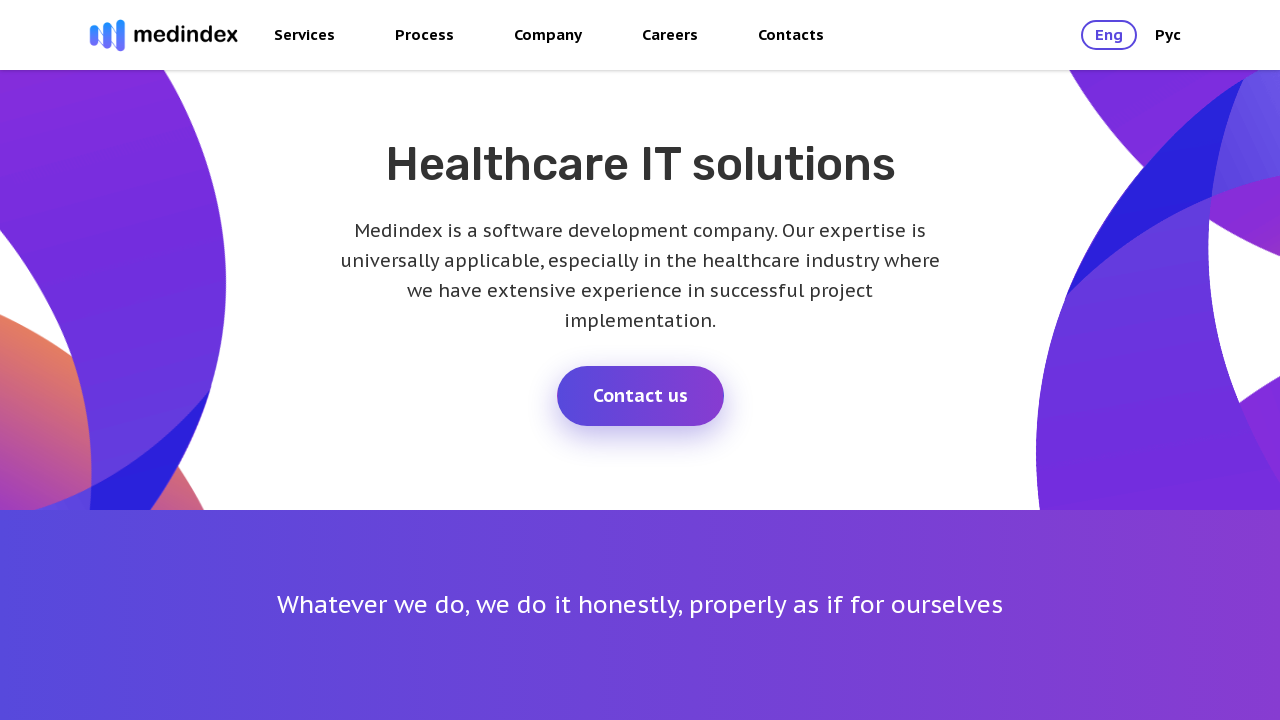

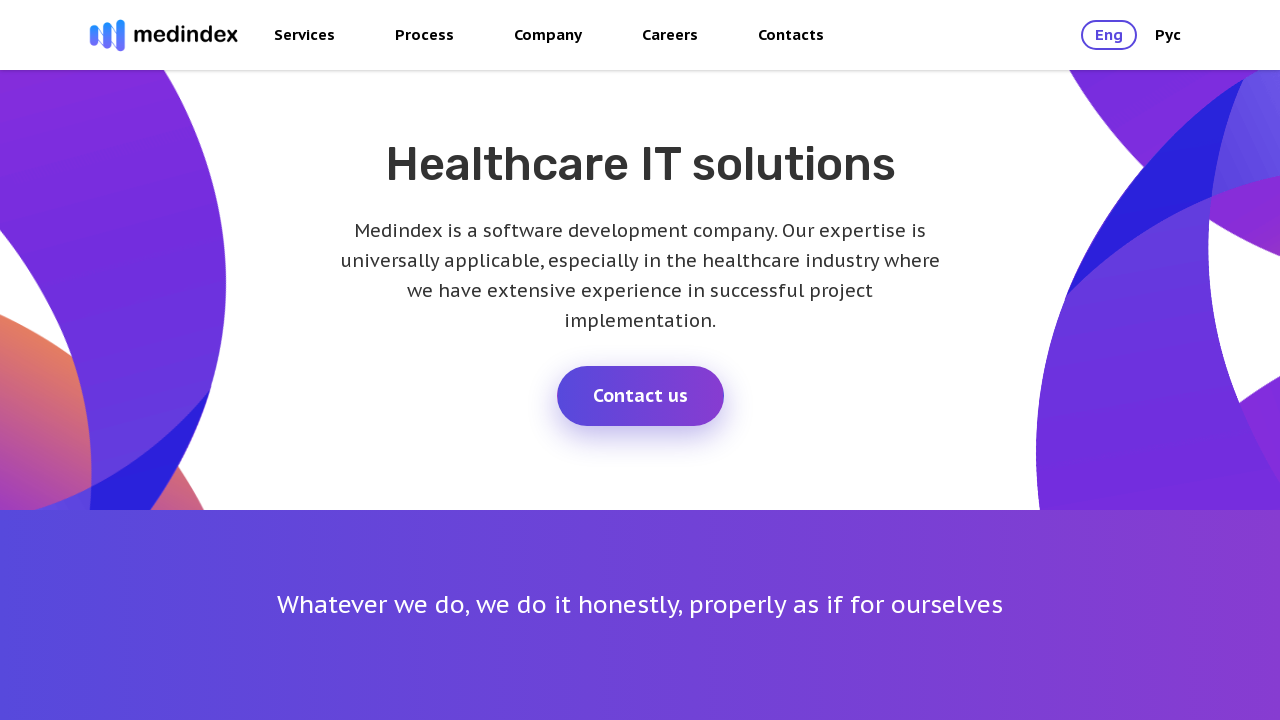